Tests window popup handling by clicking a button that opens a new window, switching to it, performing a search action, then switching back to the main window

Starting URL: https://skpatro.github.io/demo/links/

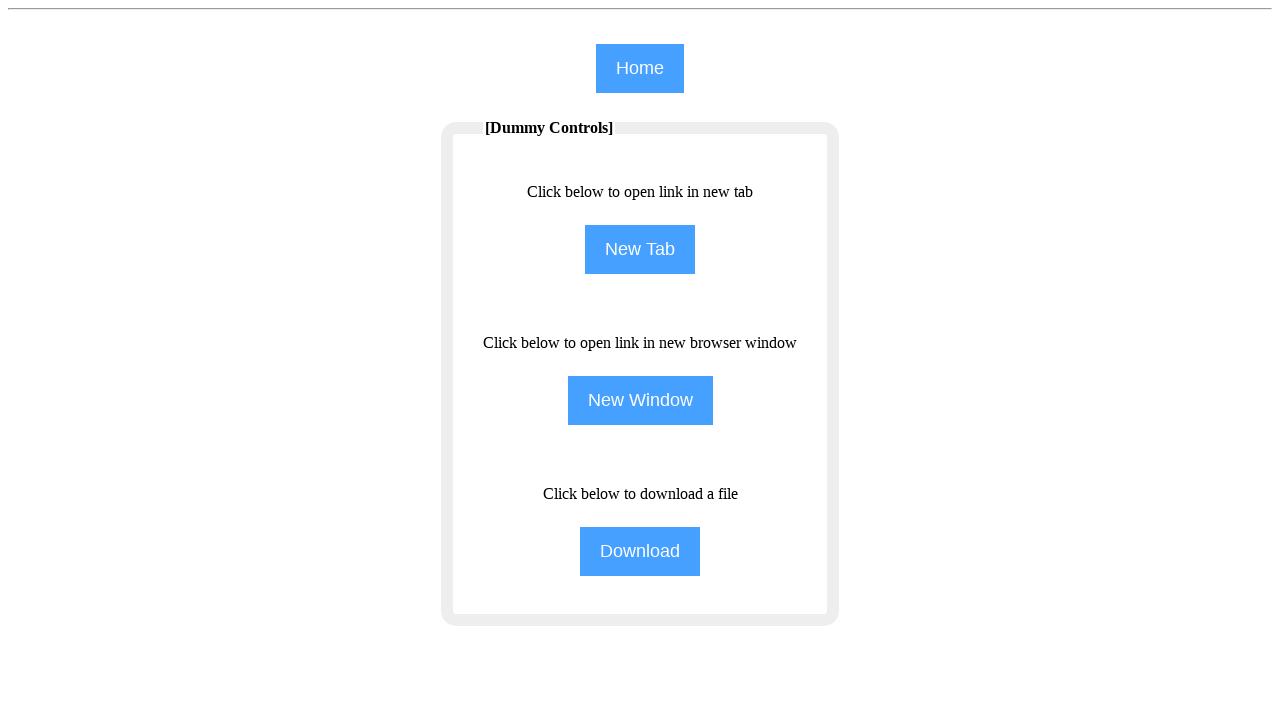

Clicked 'New Window' button and intercepted popup at (640, 400) on input[name='NewWindow']
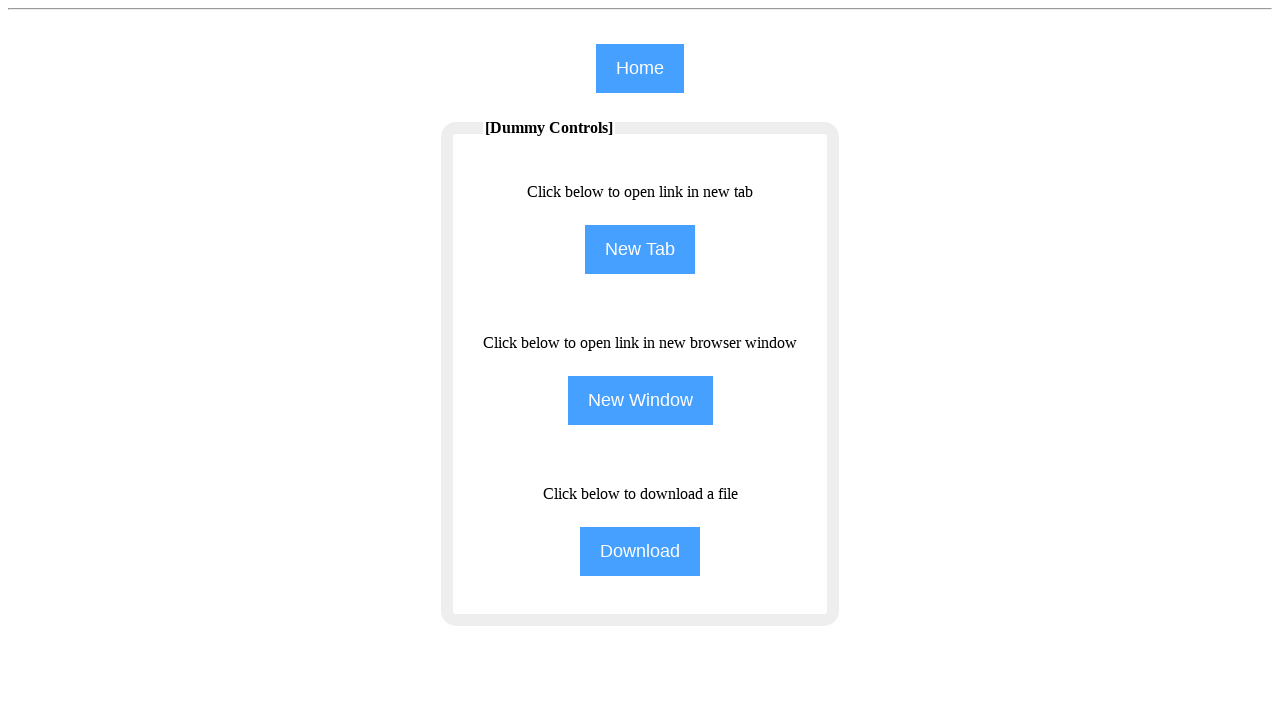

Captured child window reference from popup
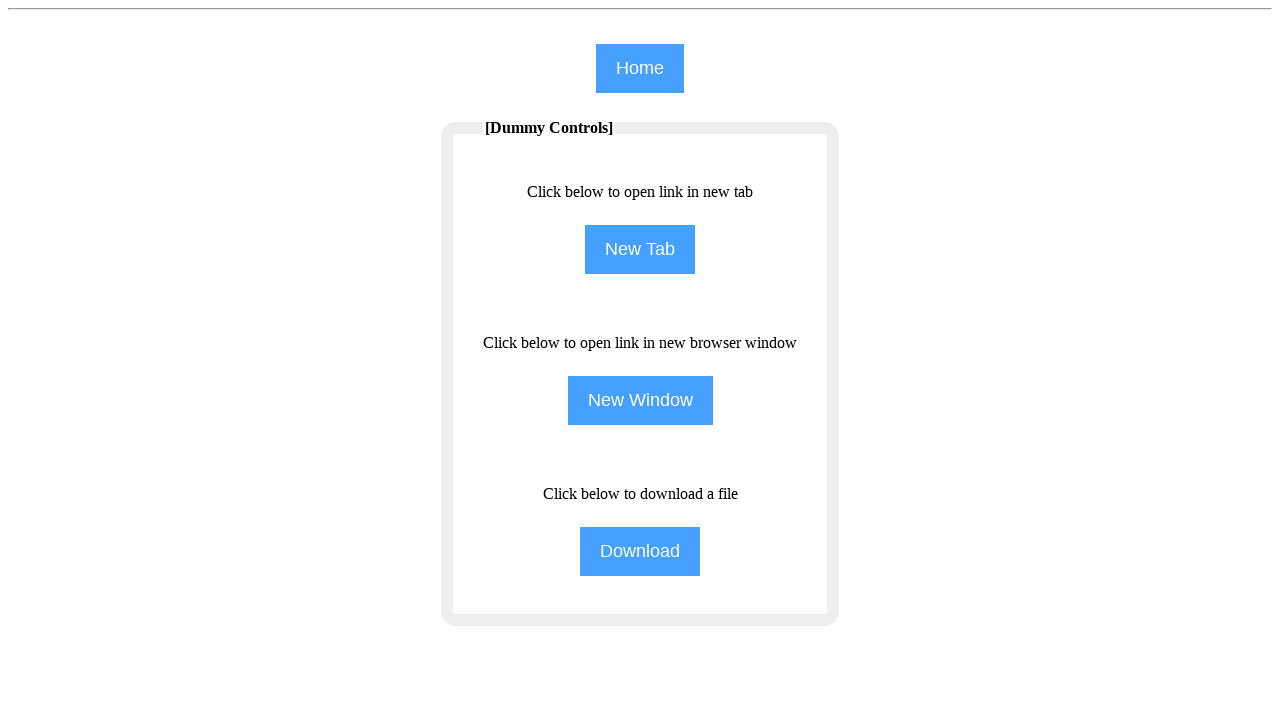

Child window loaded successfully
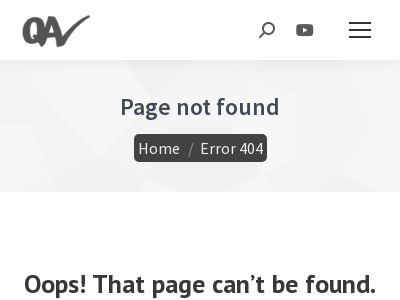

Filled search field in child window with 'good evening' on #the7-search
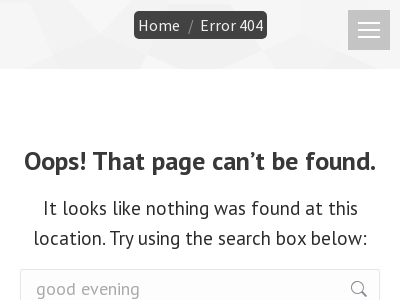

Switched focus back to main window
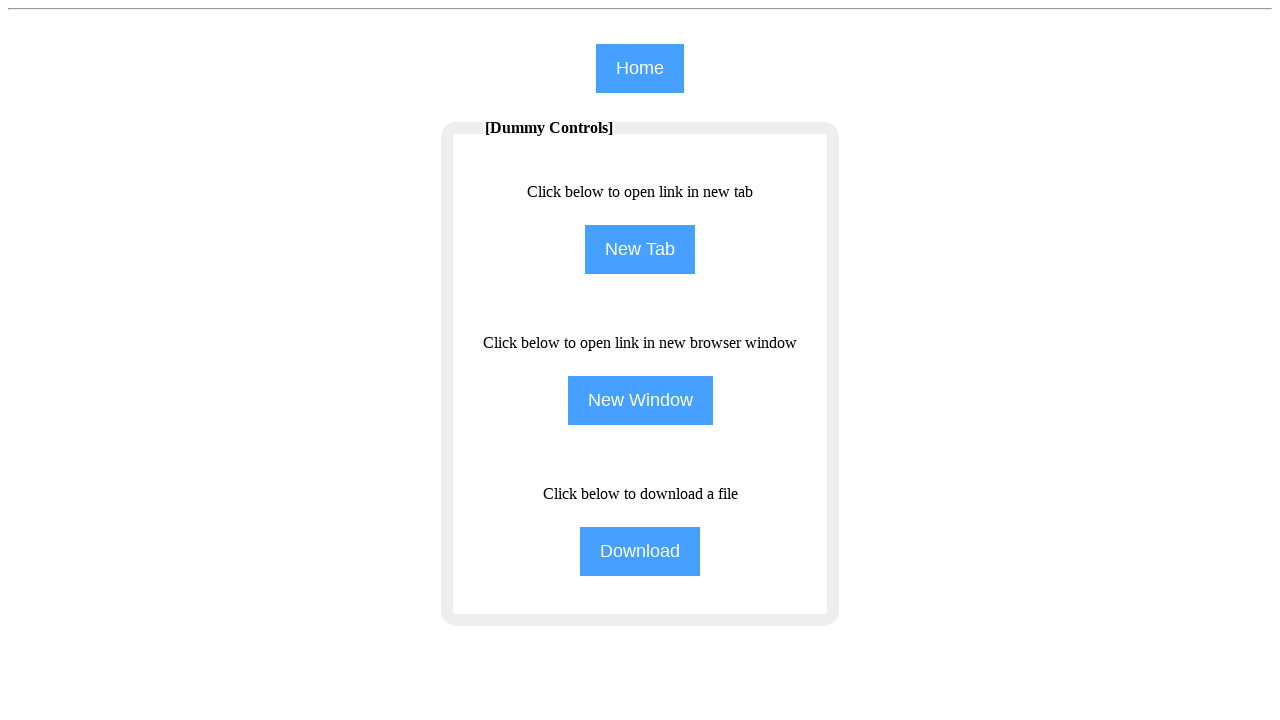

Verified '[Dummy Controls]' text element is present in main window
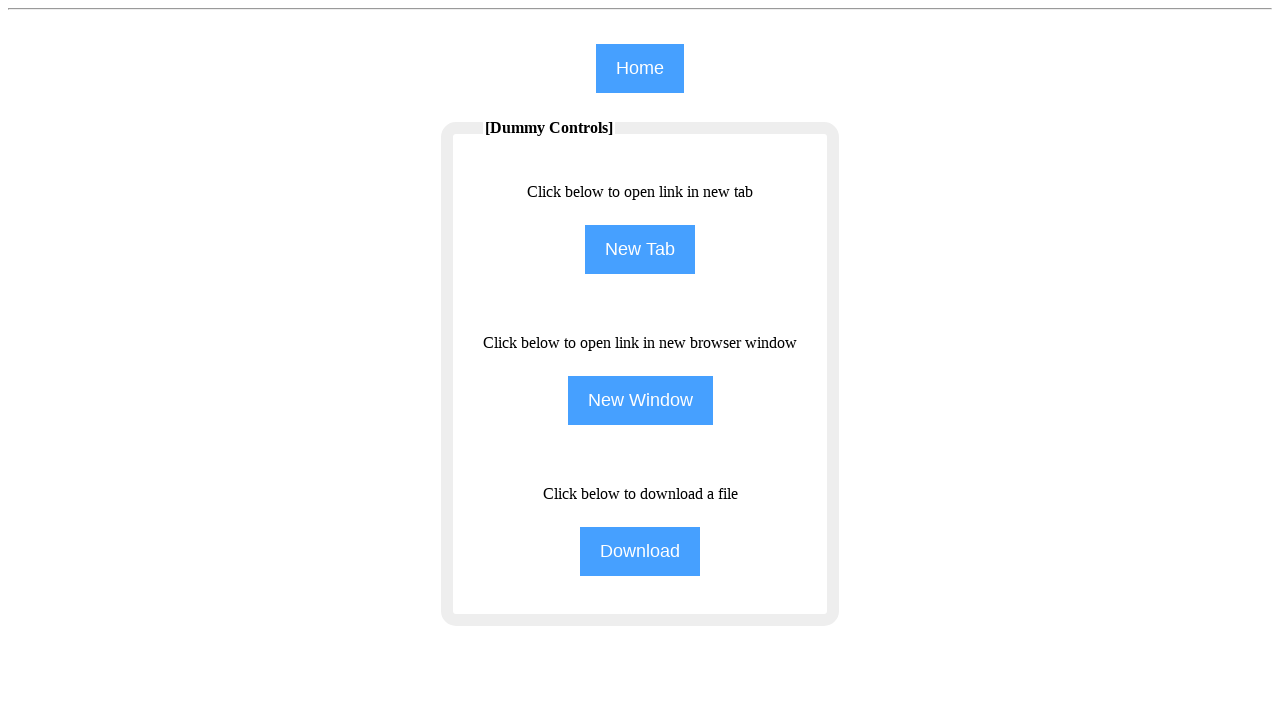

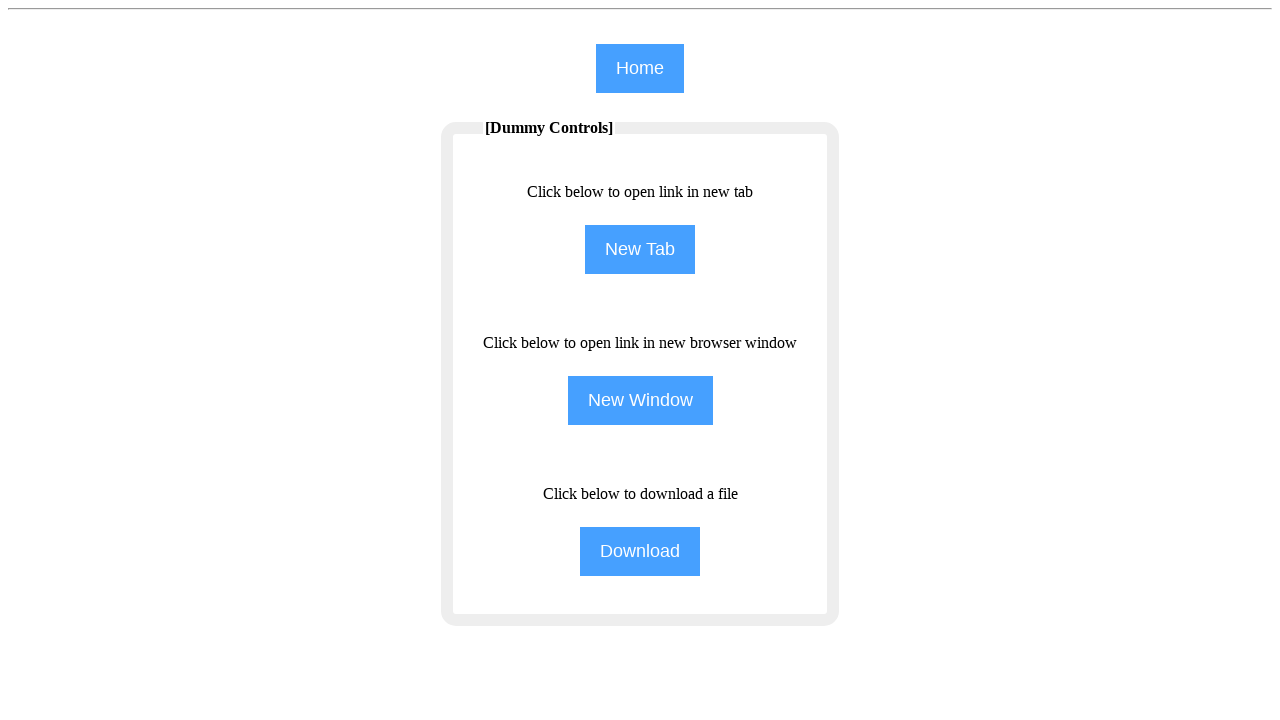